Tests clearing the complete state of all items by checking and unchecking toggle-all

Starting URL: https://todo-app.serenity-js.org/#/

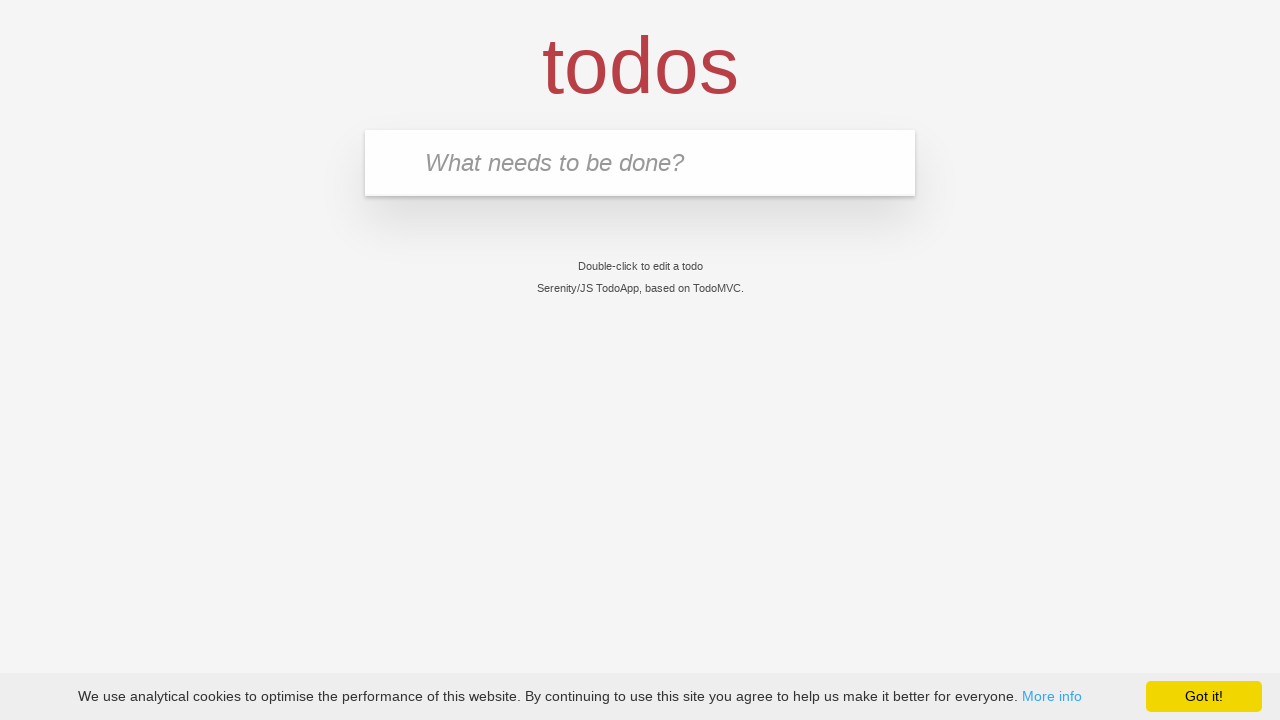

Filled first todo item with 'buy some cheese' on .new-todo
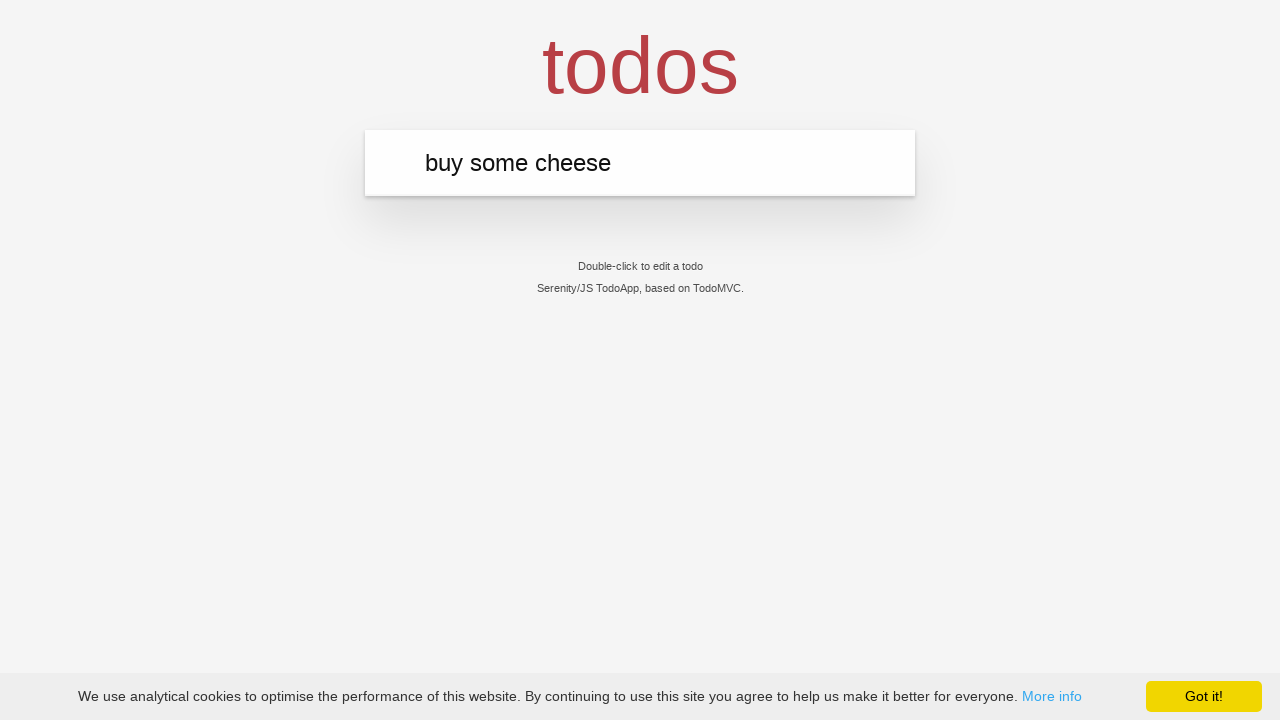

Pressed Enter to create first todo item on .new-todo
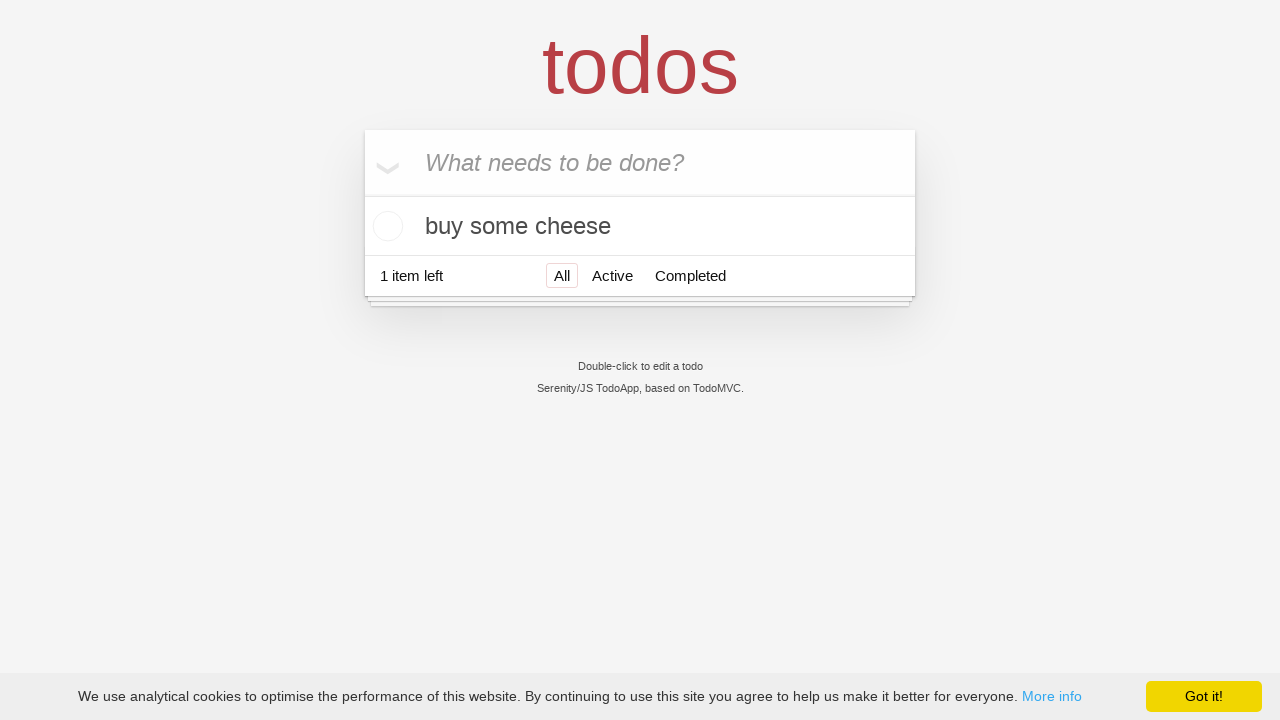

Filled second todo item with 'feed the cat' on .new-todo
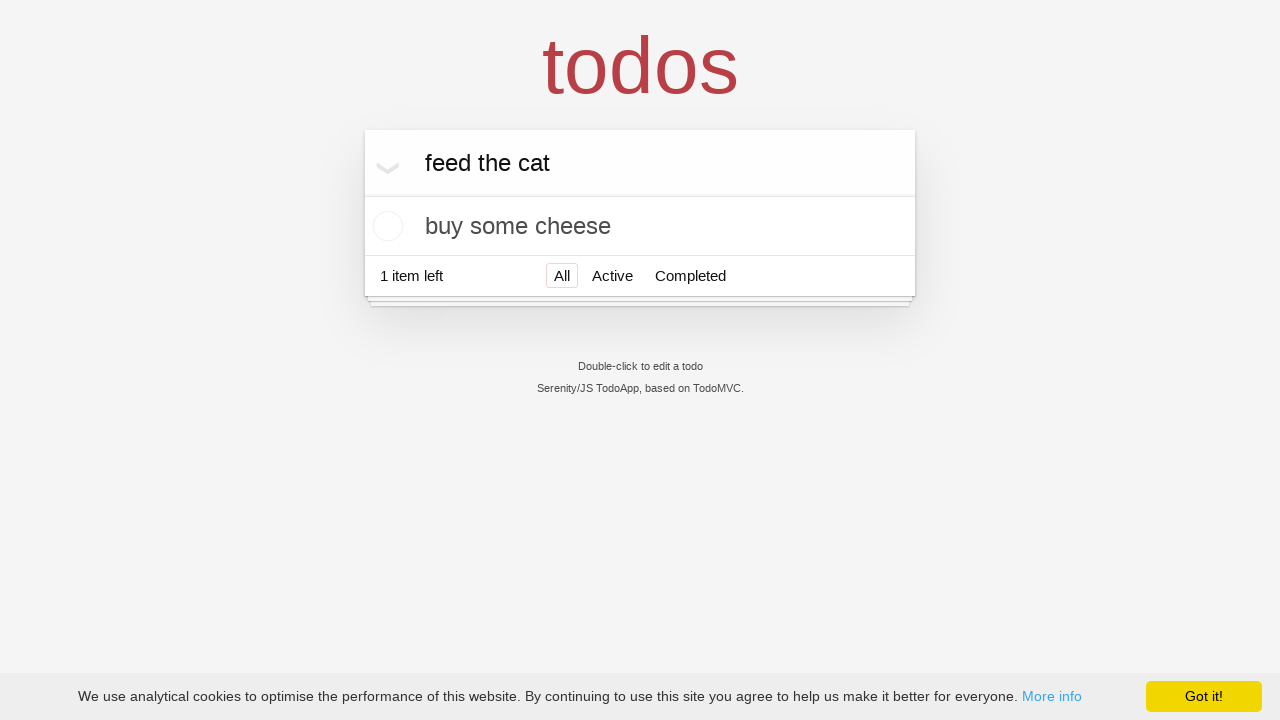

Pressed Enter to create second todo item on .new-todo
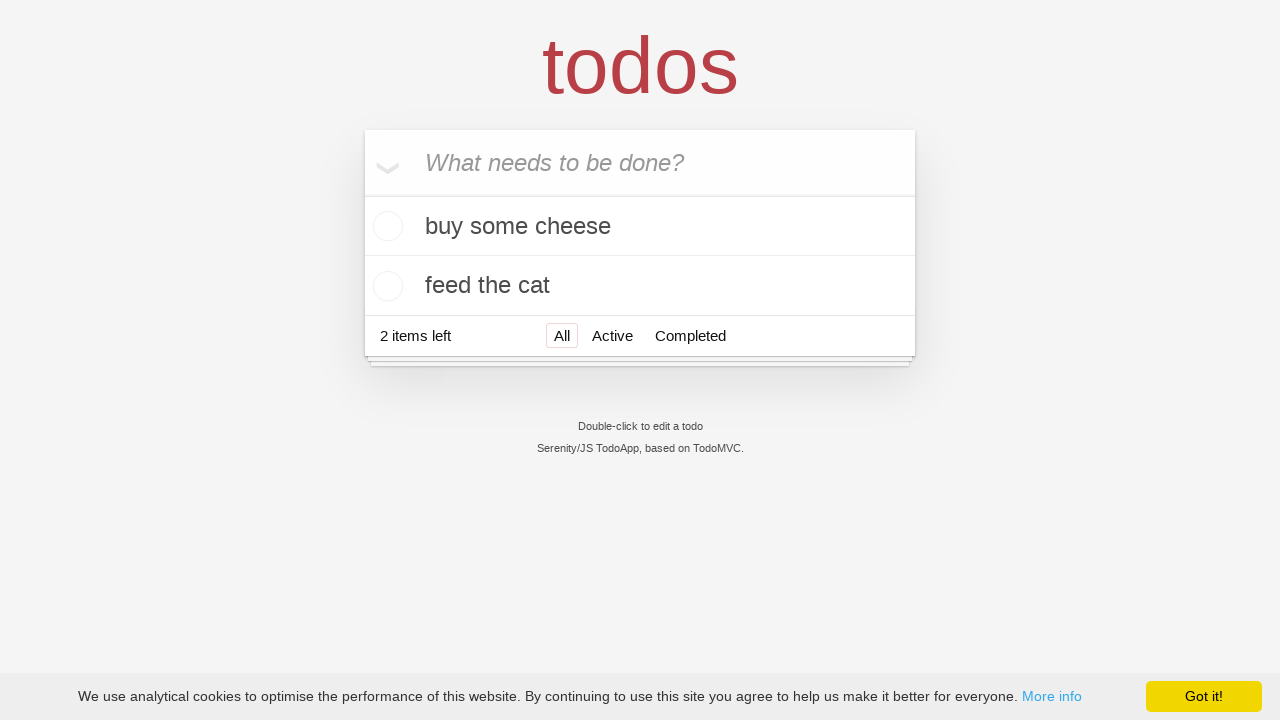

Filled third todo item with 'book a doctors appointment' on .new-todo
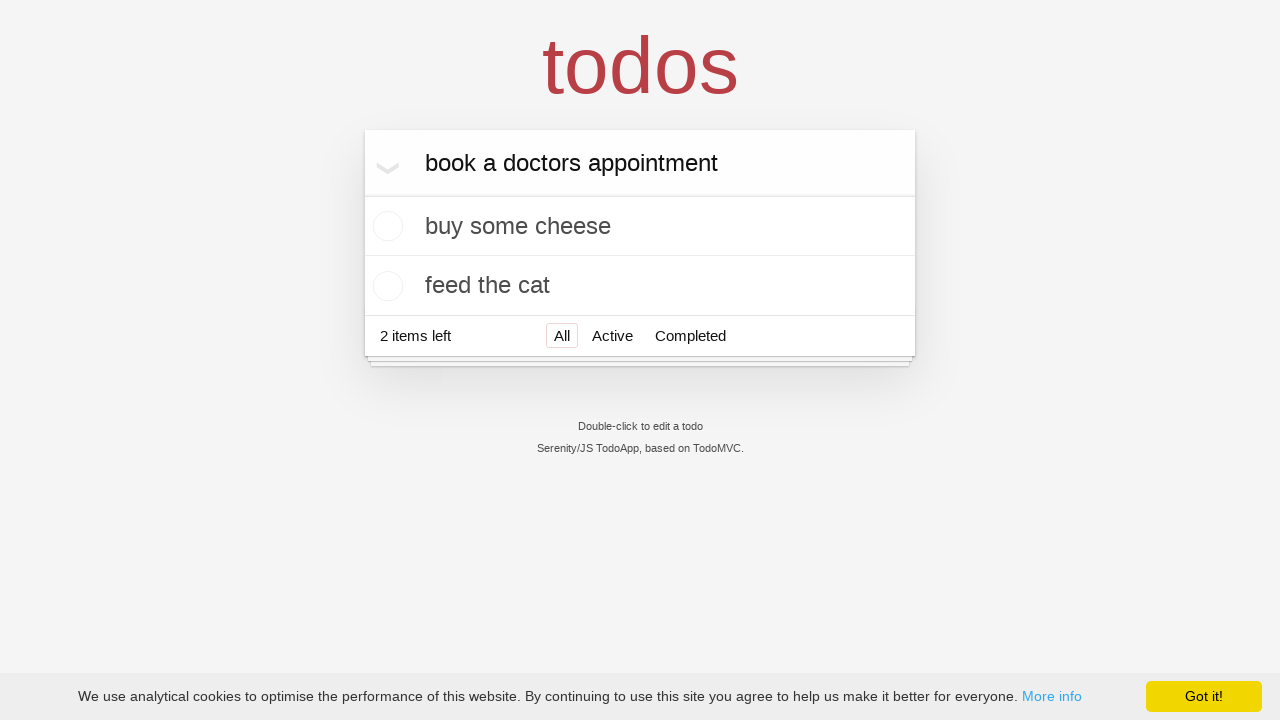

Pressed Enter to create third todo item on .new-todo
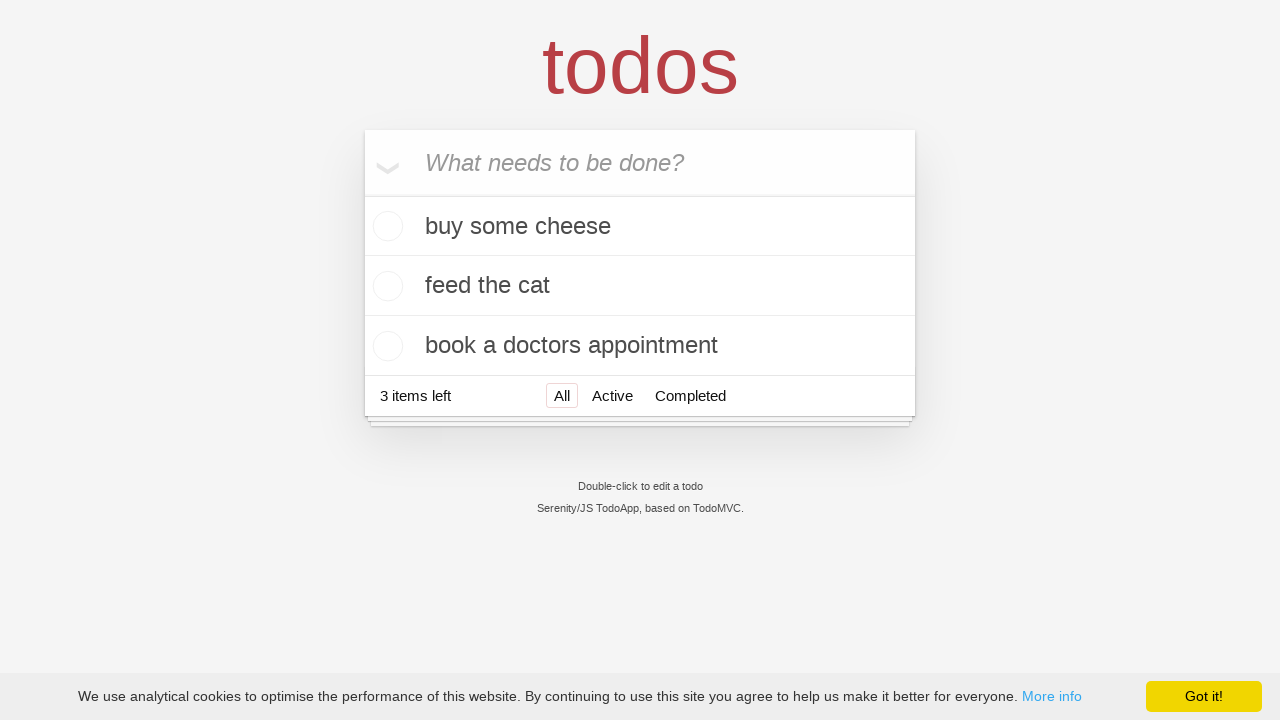

Waited for all three todo items to load
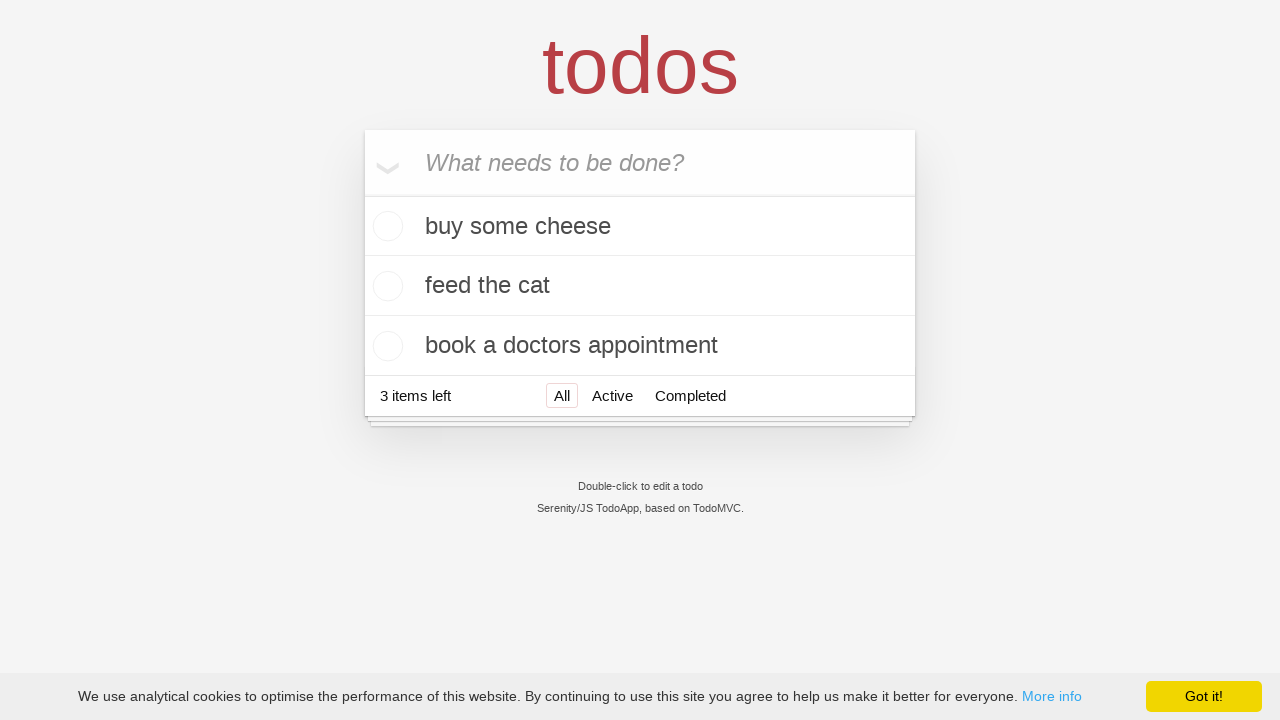

Clicked toggle-all to mark all items as complete at (362, 193) on .toggle-all
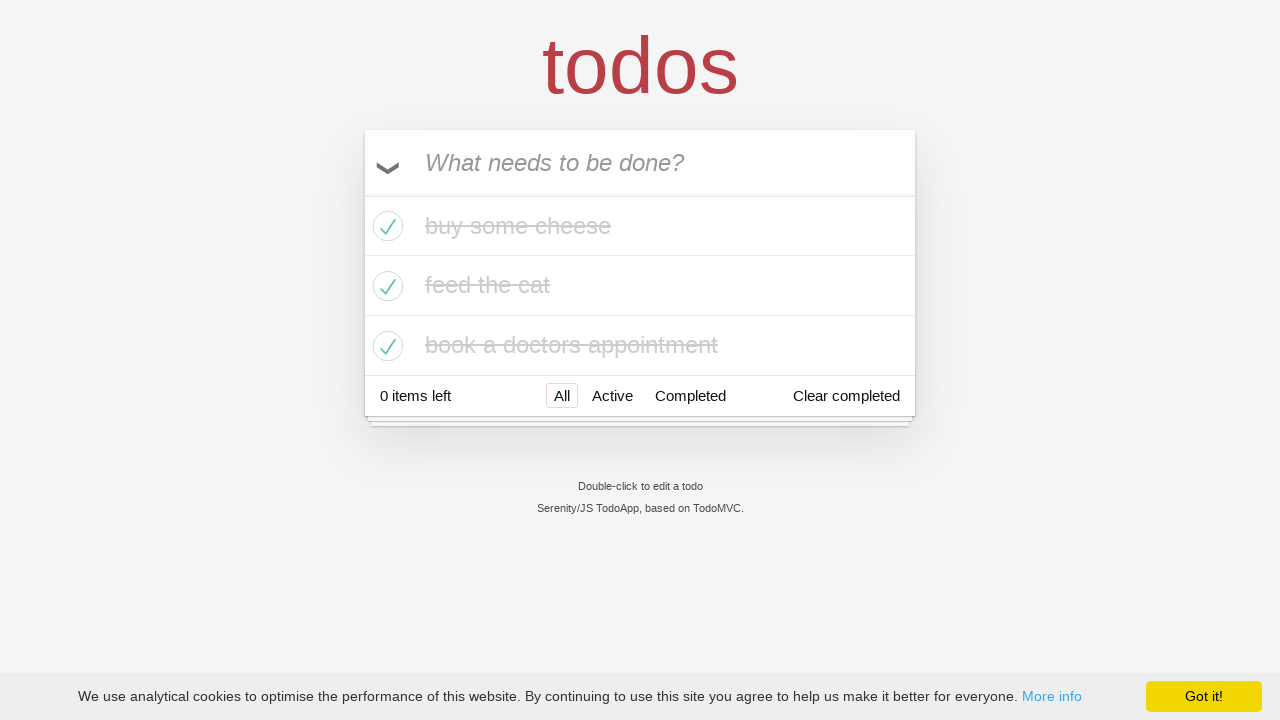

Clicked toggle-all to uncheck all items and clear complete state at (362, 193) on .toggle-all
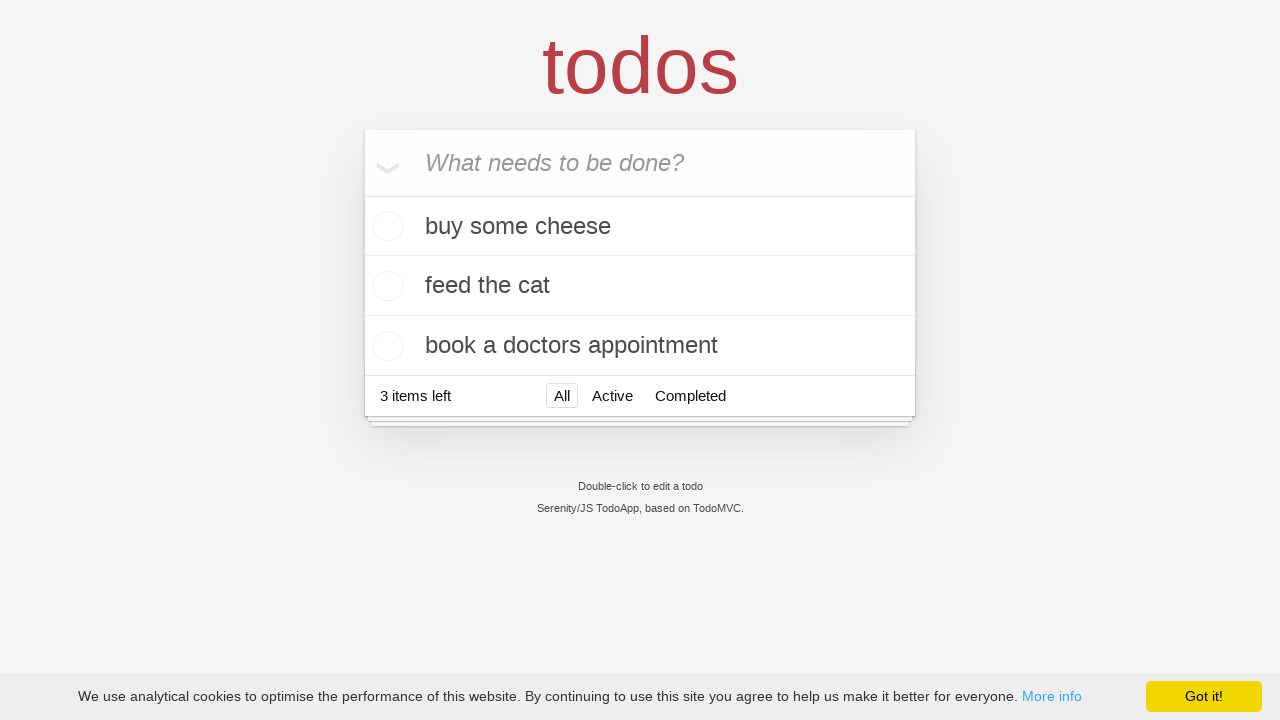

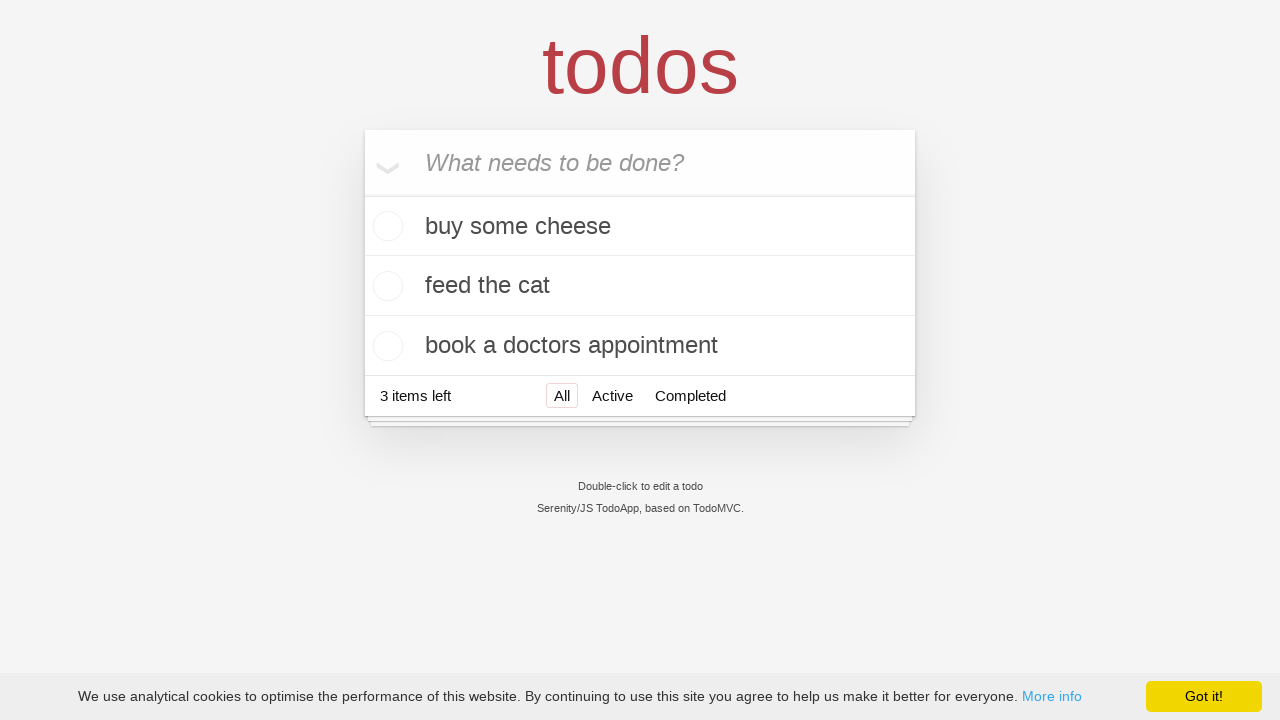